Tests dynamic control behavior by clicking a toggle button to hide and show a checkbox element, verifying the visibility changes correctly.

Starting URL: https://v1.training-support.net/selenium/dynamic-controls

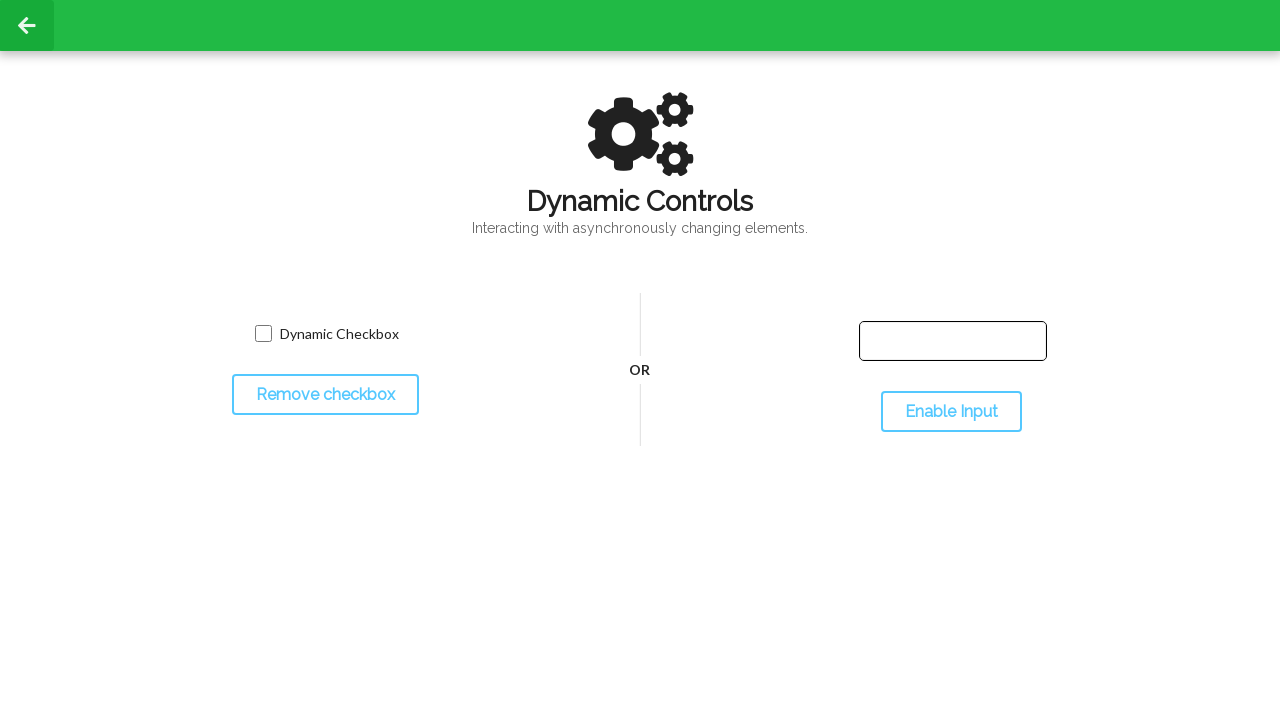

Clicked toggle button to hide checkbox at (325, 395) on #toggleCheckbox
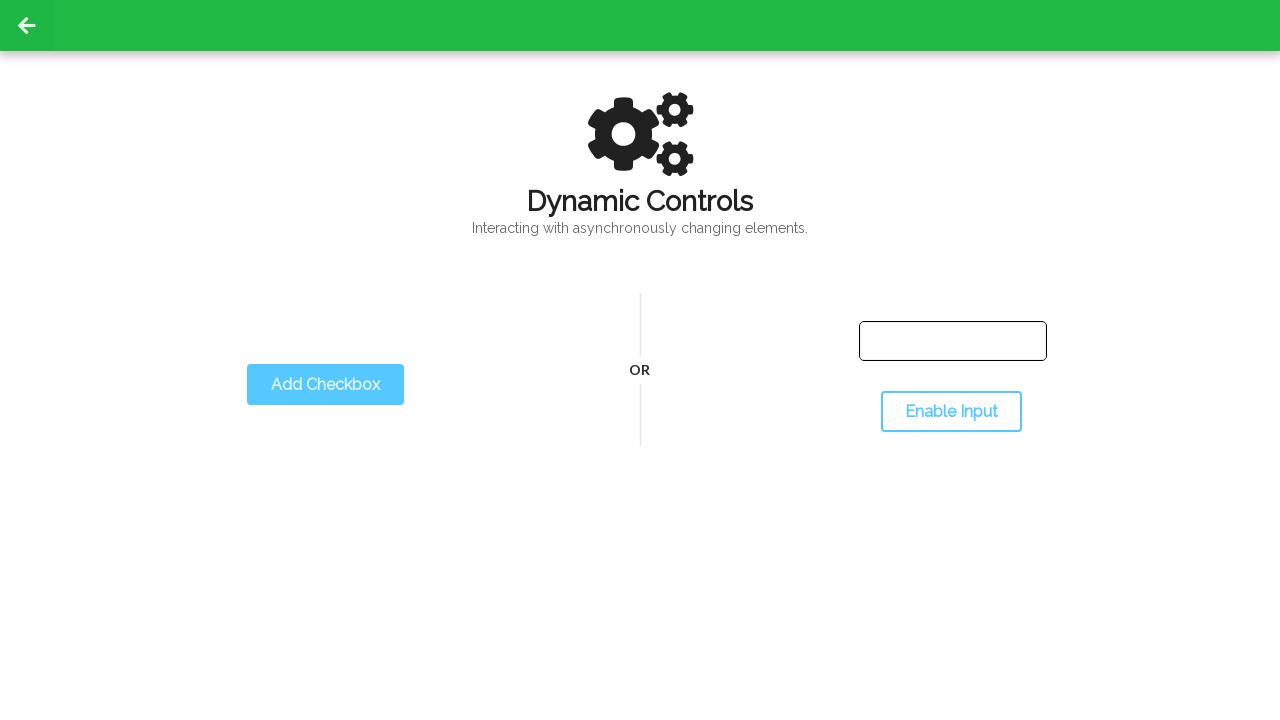

Checkbox became hidden after toggle
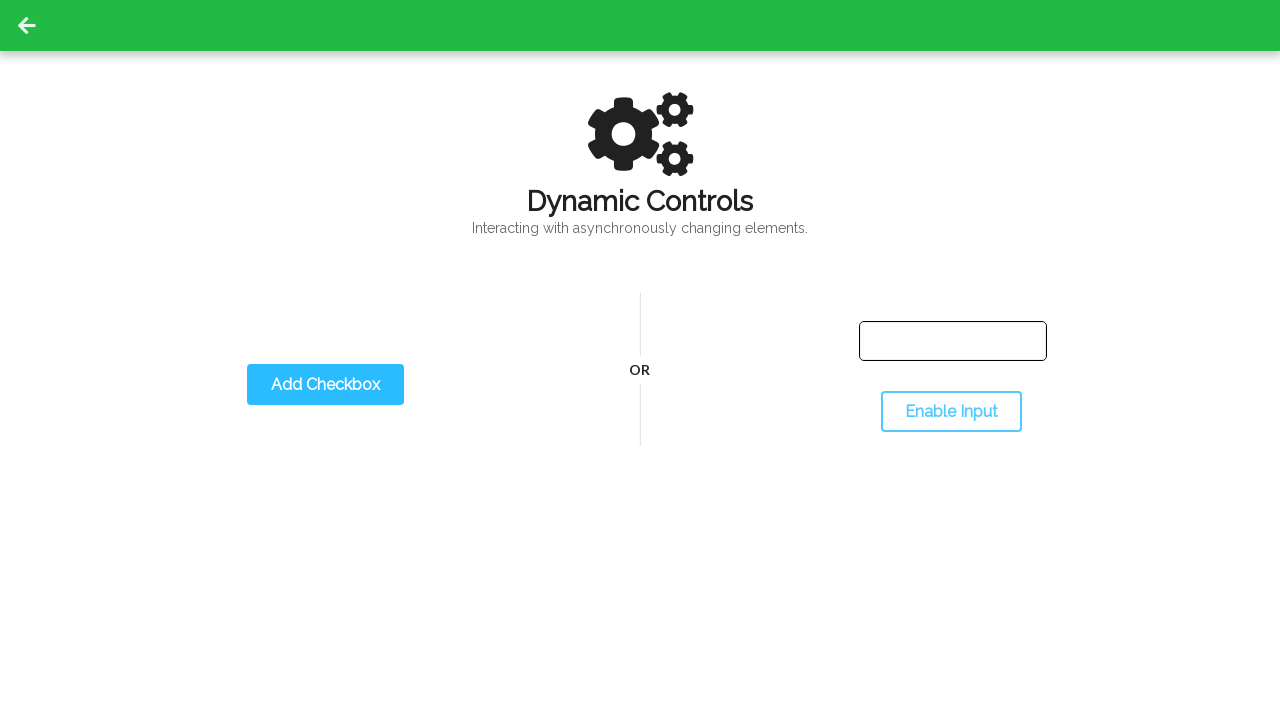

Clicked toggle button again to show checkbox at (325, 385) on #toggleCheckbox
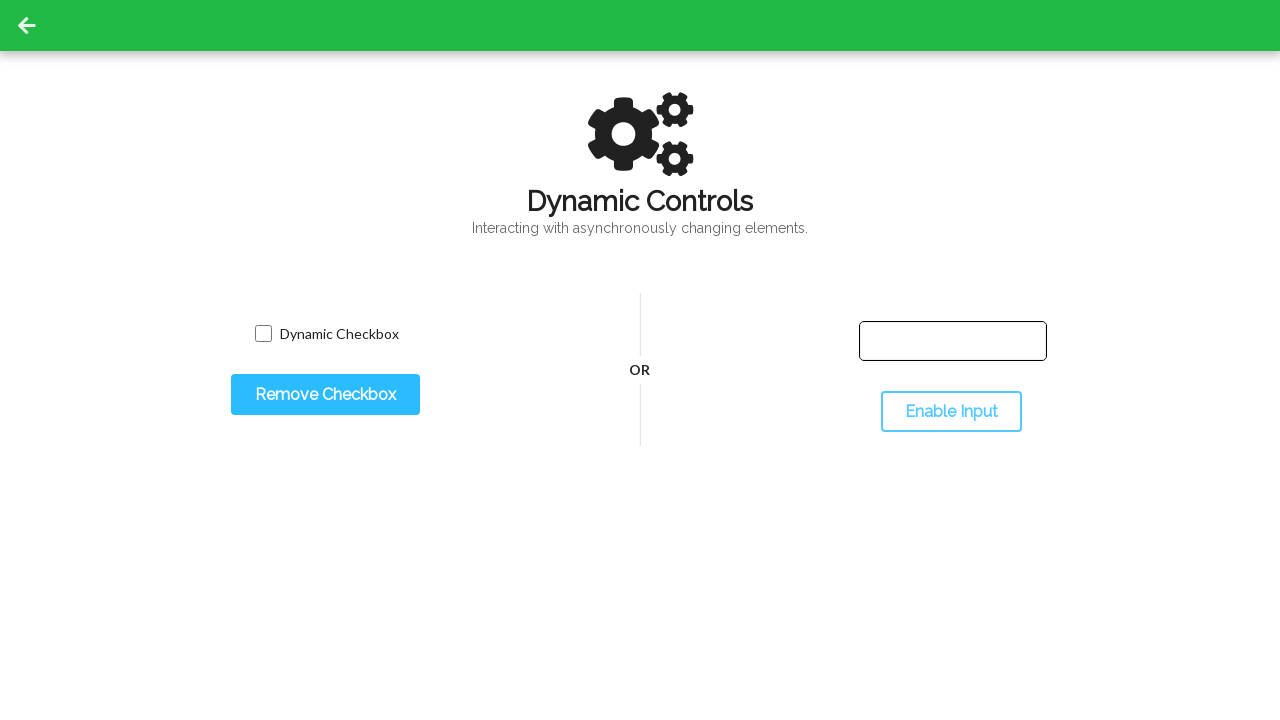

Checkbox became visible after second toggle
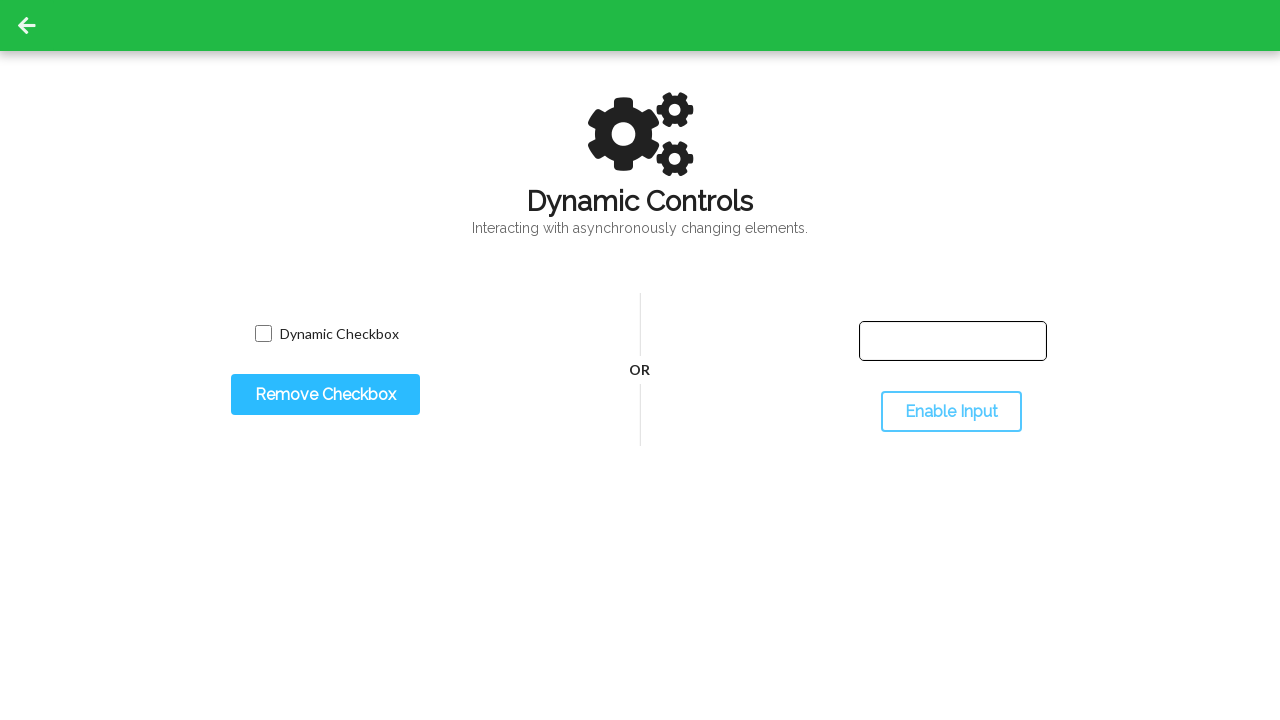

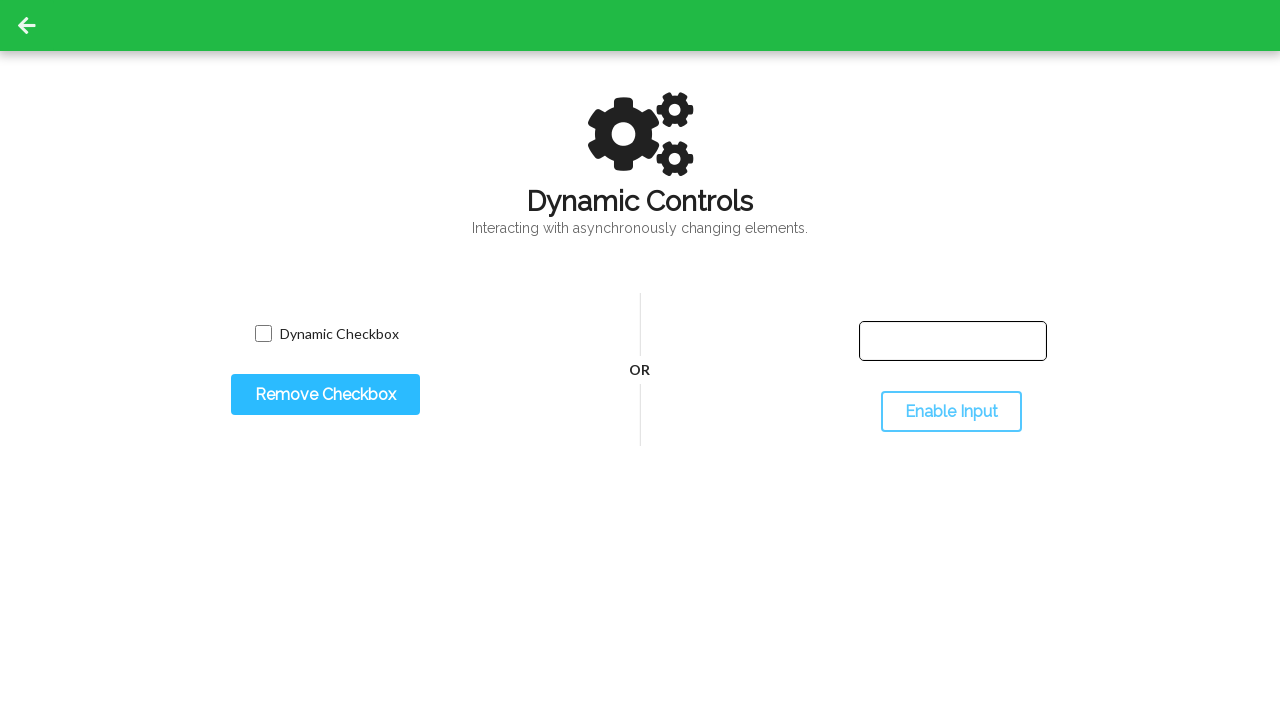